Tests dynamic dropdown functionality for selecting origin and destination stations in a flight booking form

Starting URL: https://rahulshettyacademy.com/dropdownsPractise/

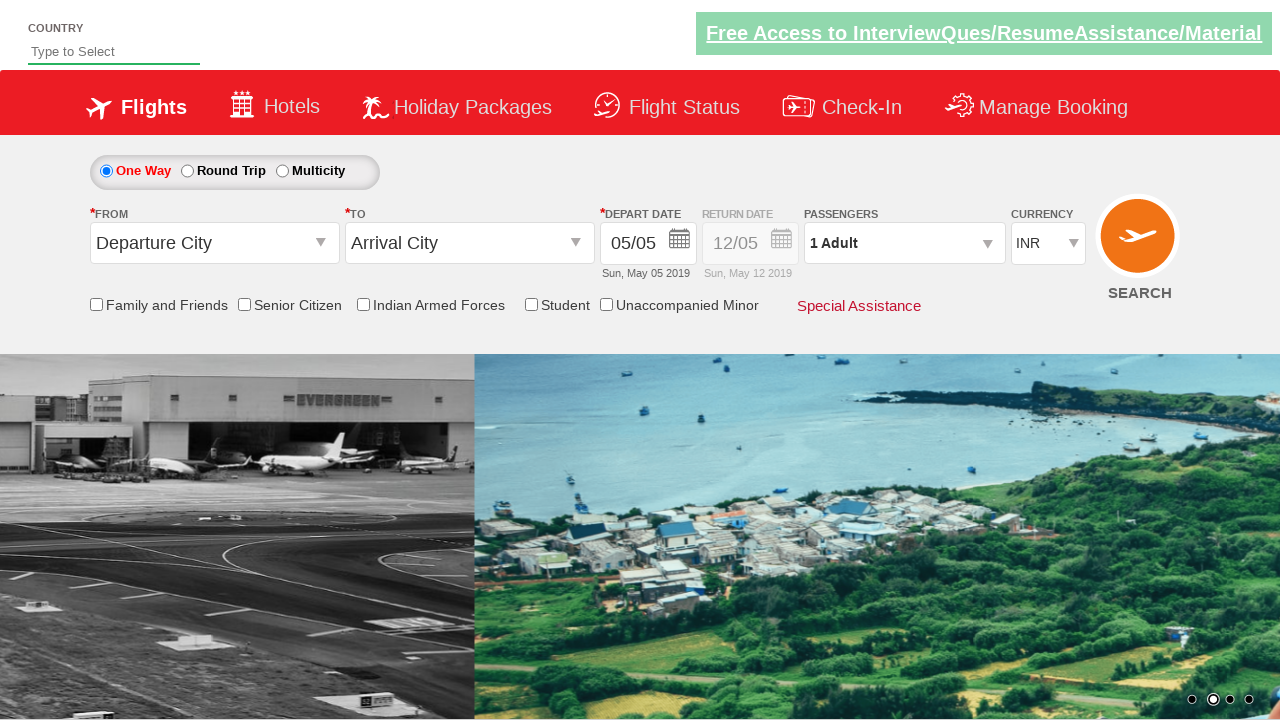

Clicked on the origin station dropdown at (214, 243) on #ctl00_mainContent_ddl_originStation1_CTXT
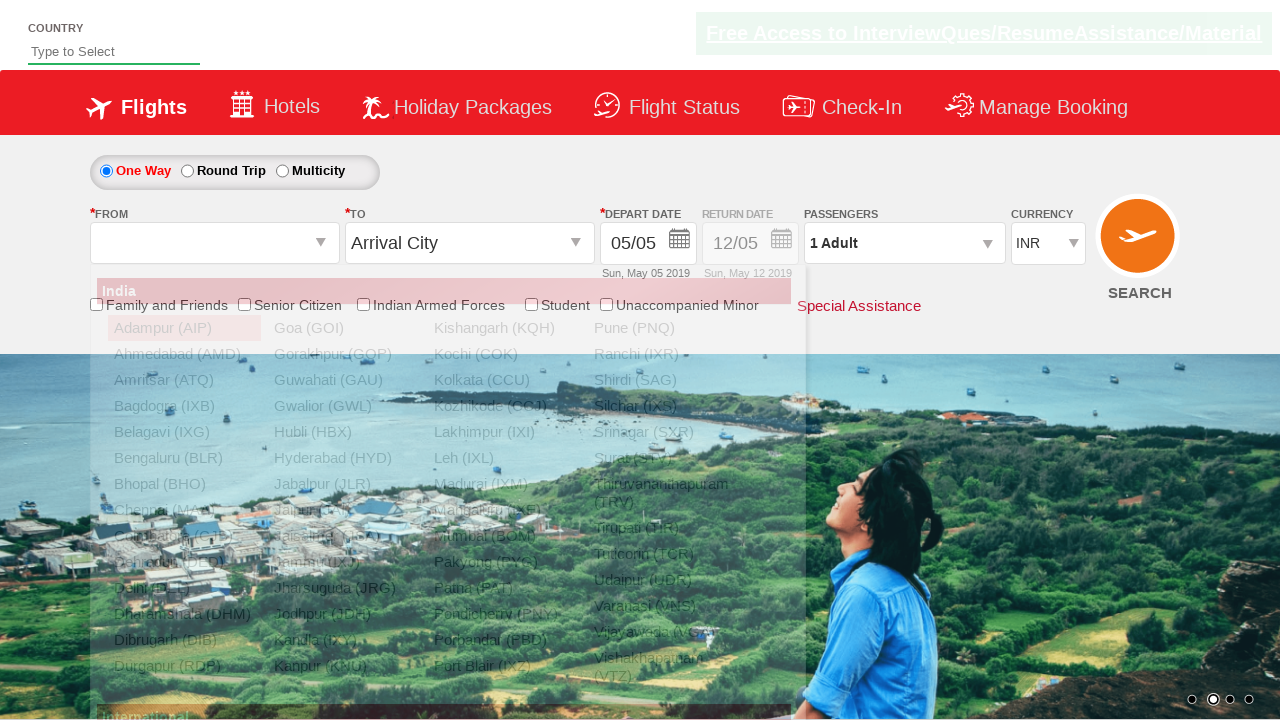

Selected Delhi (DEL) as origin station at (184, 588) on xpath=//a[@value='DEL']
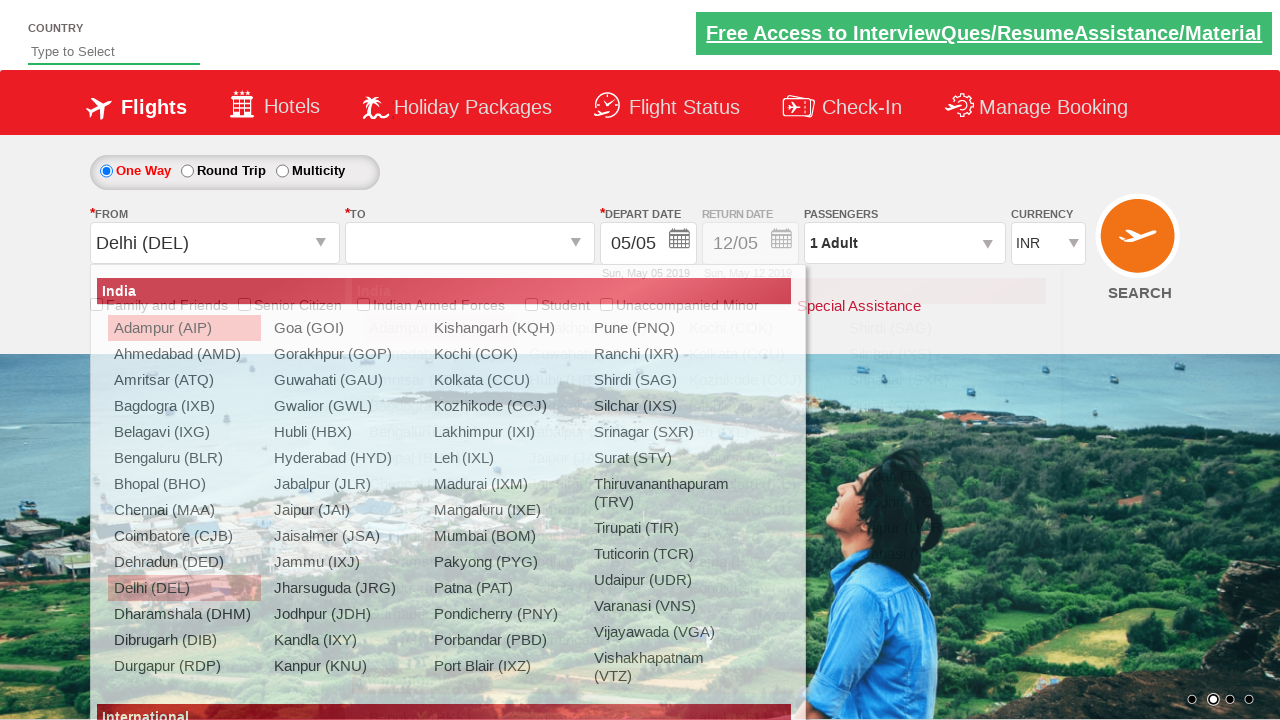

Clicked on the origin field again at (214, 243) on #ctl00_mainContent_ddl_originStation1_CTXT
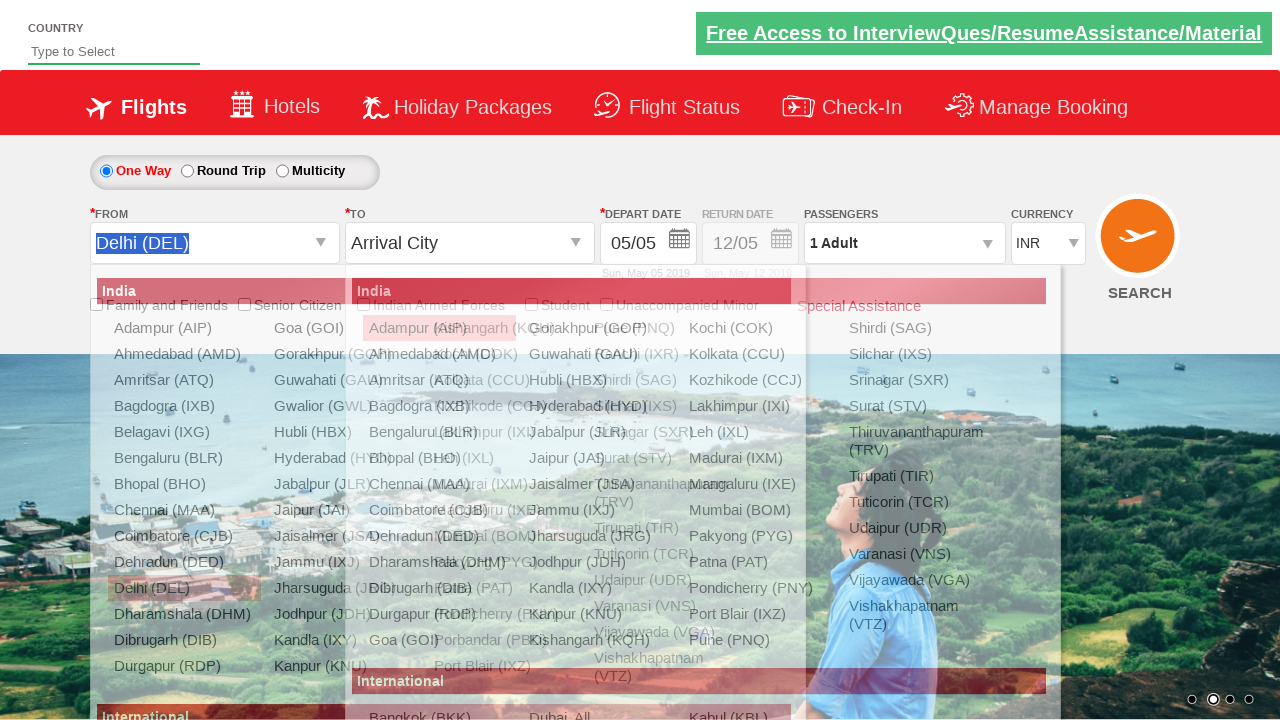

Selected Chennai (MAA) as destination station at (184, 510) on xpath=//a[@value='MAA']
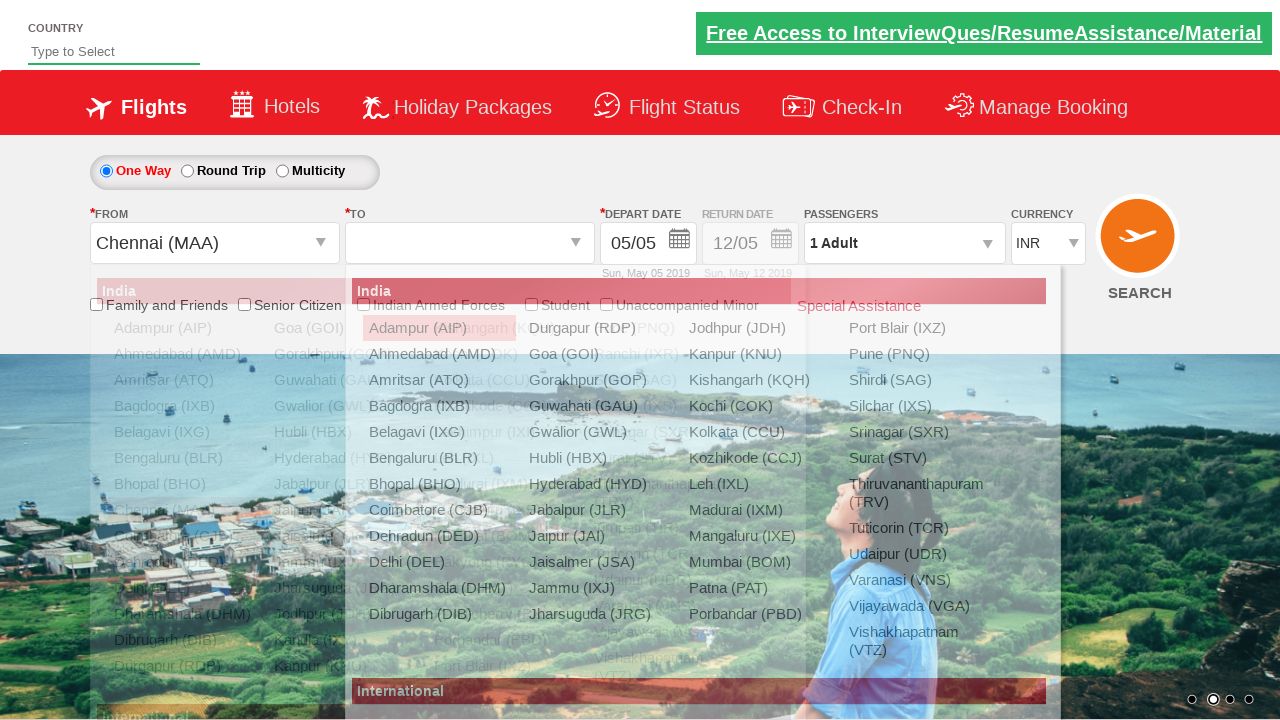

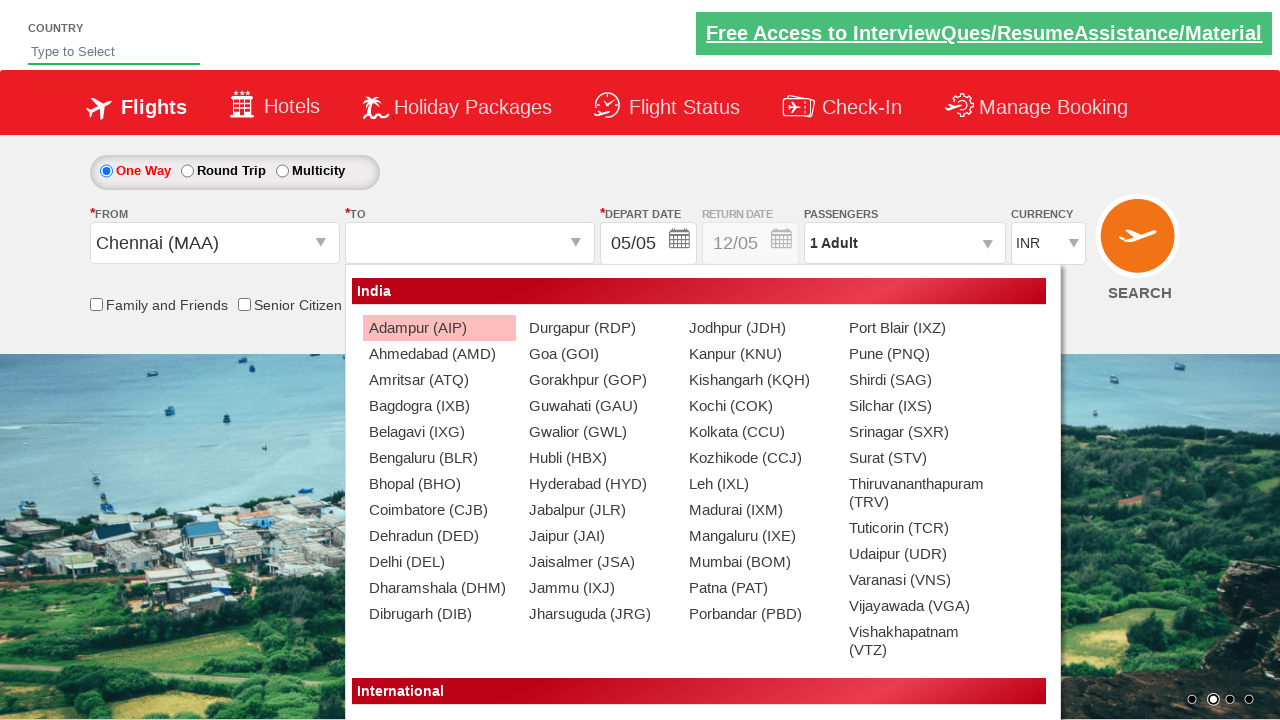